Tests JavaScript alert handling by clicking three different alert buttons and interacting with each alert type: accepting a simple alert, accepting a confirmation alert, and entering text into a prompt alert before accepting.

Starting URL: https://the-internet.herokuapp.com/javascript_alerts

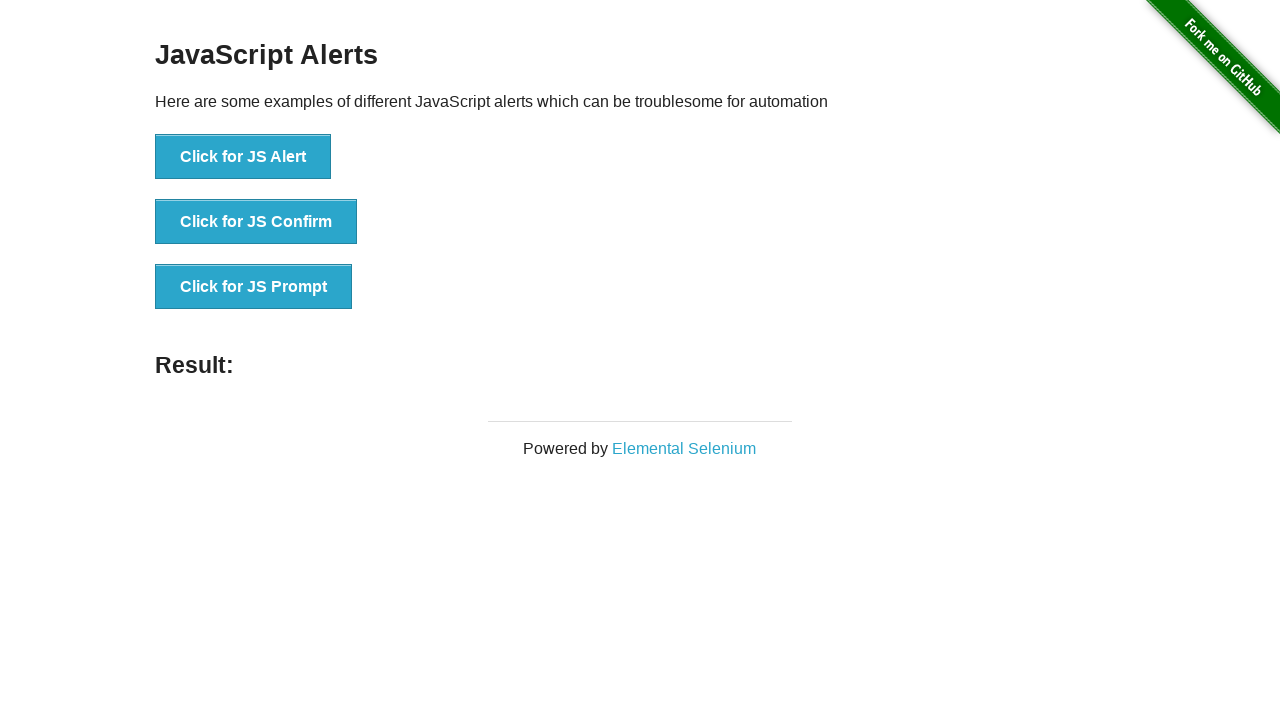

Clicked first alert button to trigger simple alert at (243, 157) on xpath=//*[@id='content']/div/ul/li[1]/button
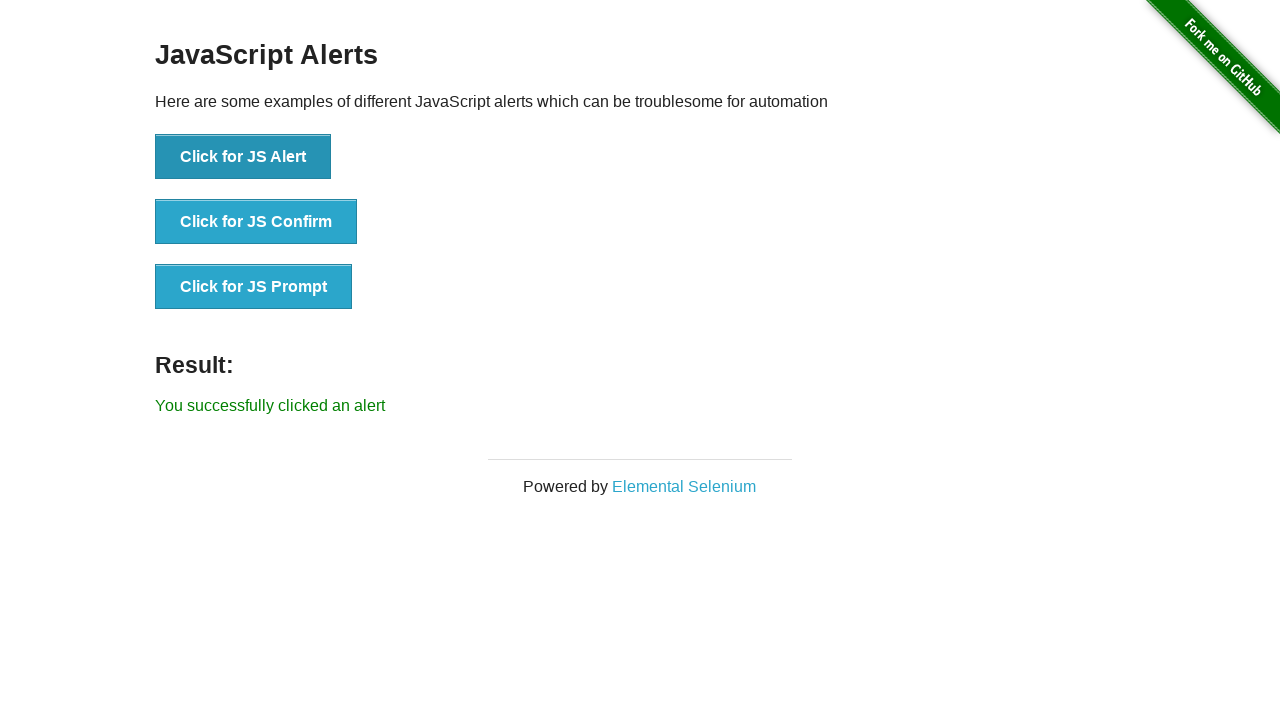

Set up dialog handler to accept simple alert
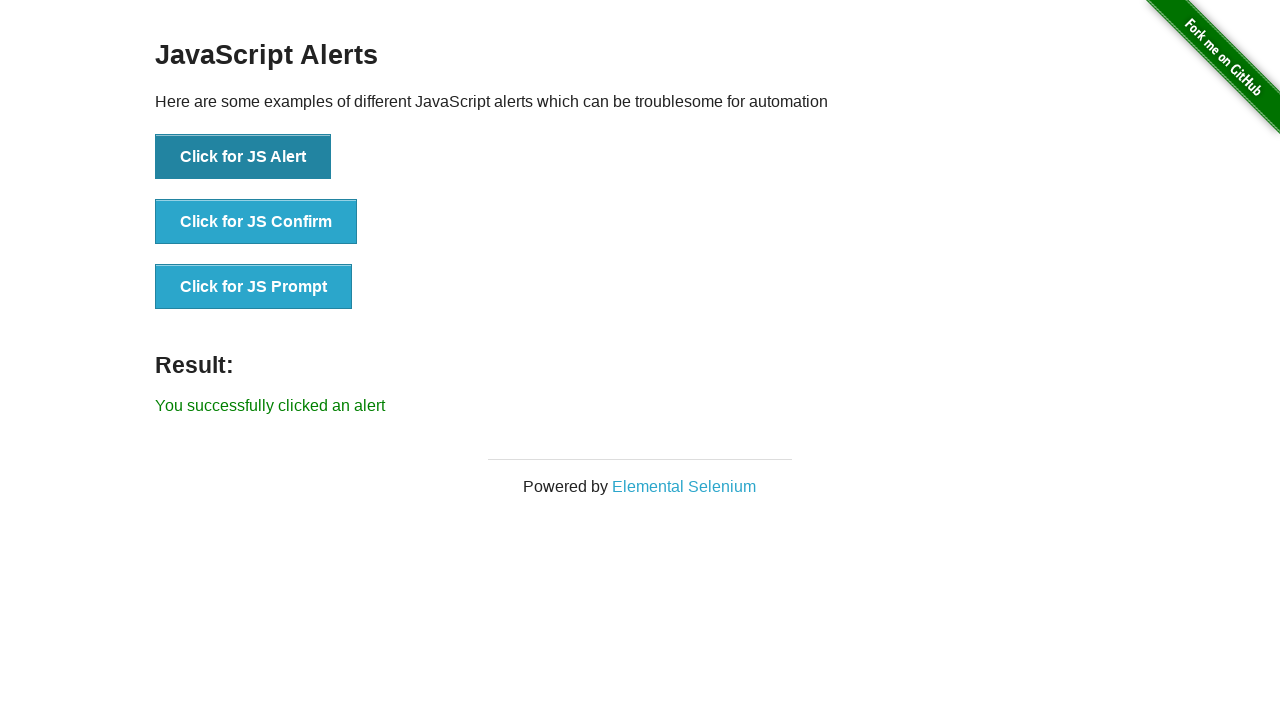

Waited 1 second for simple alert to be processed
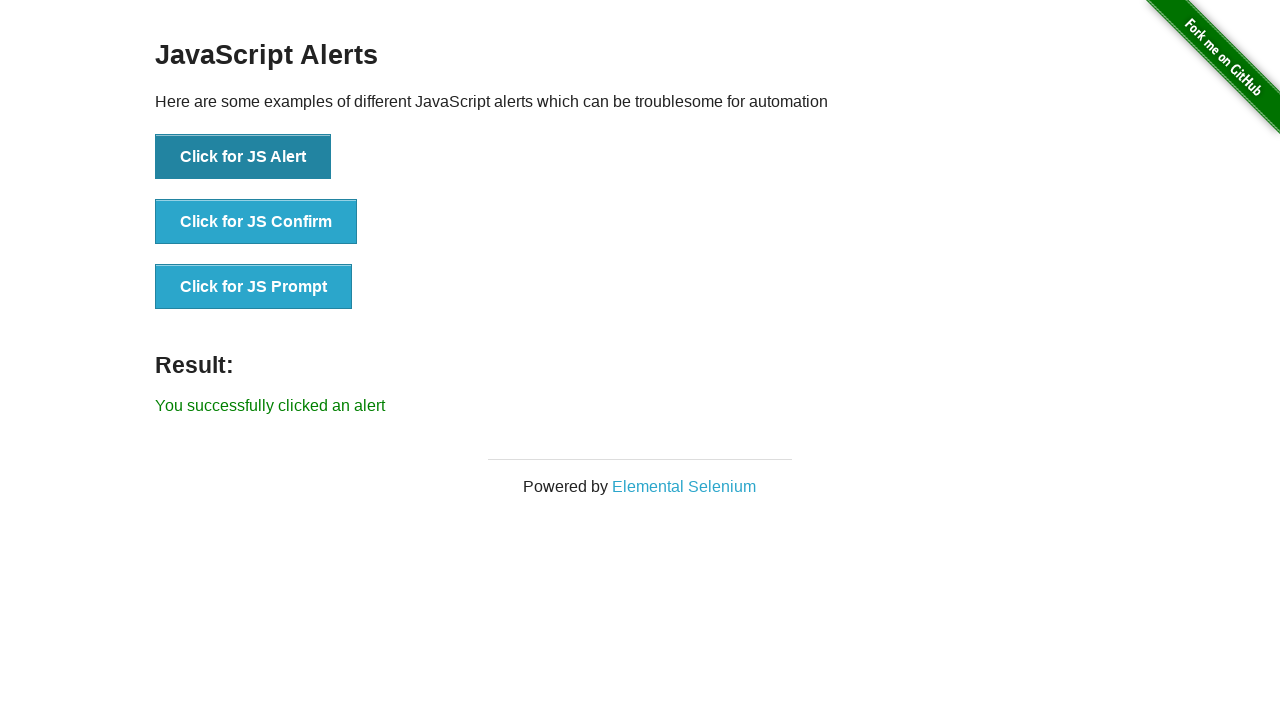

Clicked second alert button to trigger confirmation alert at (256, 222) on xpath=//*[@id='content']/div/ul/li[2]/button
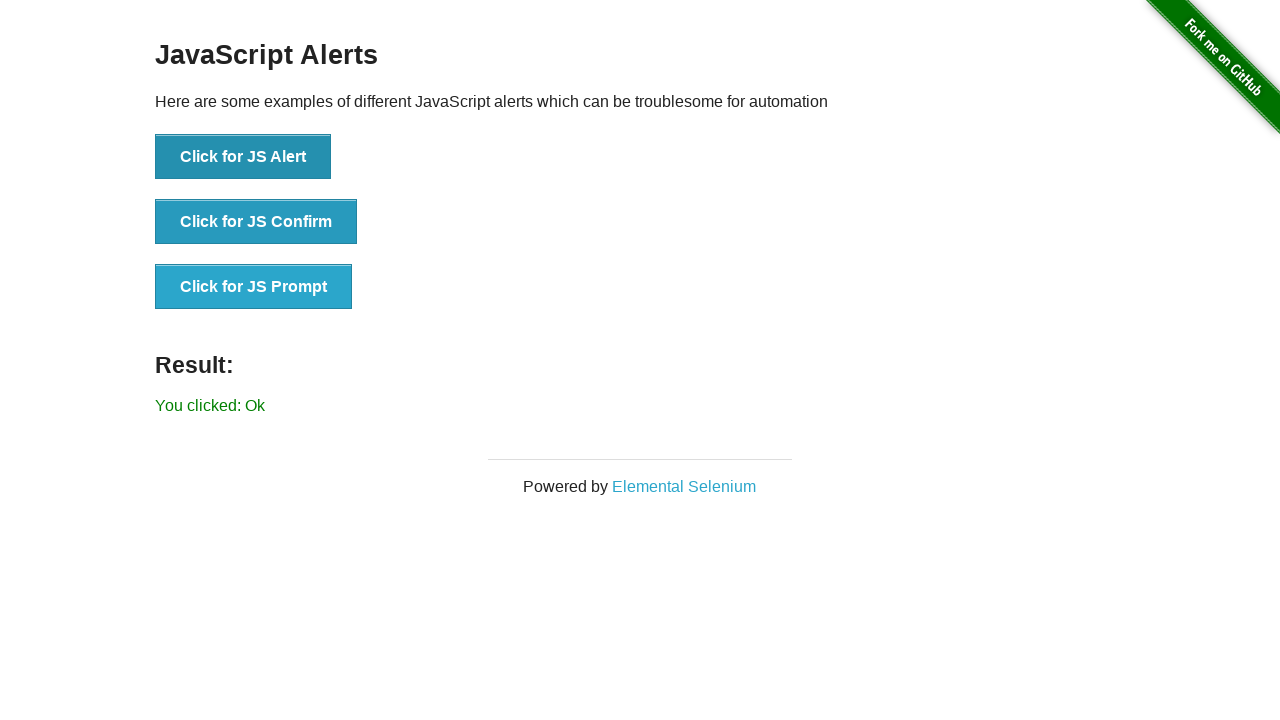

Waited 1 second for confirmation alert to be processed and accepted
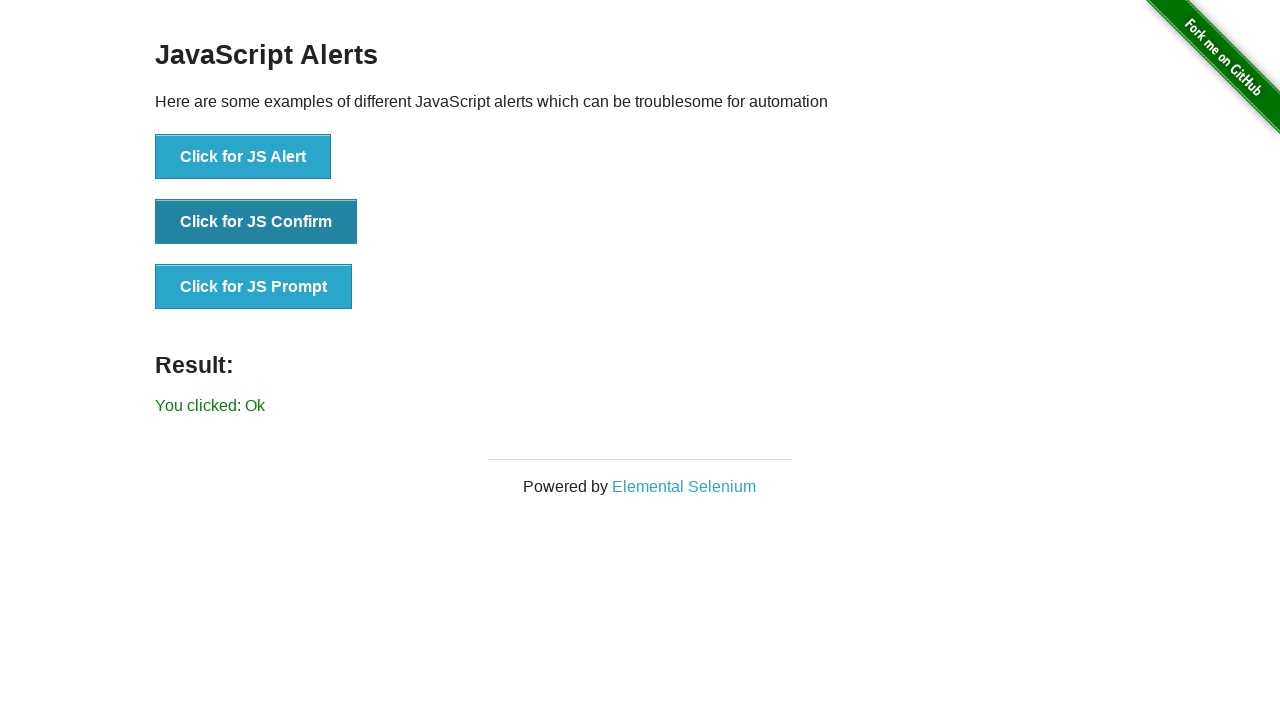

Set up dialog handler to accept prompt alert with text 'Multiple Alerts'
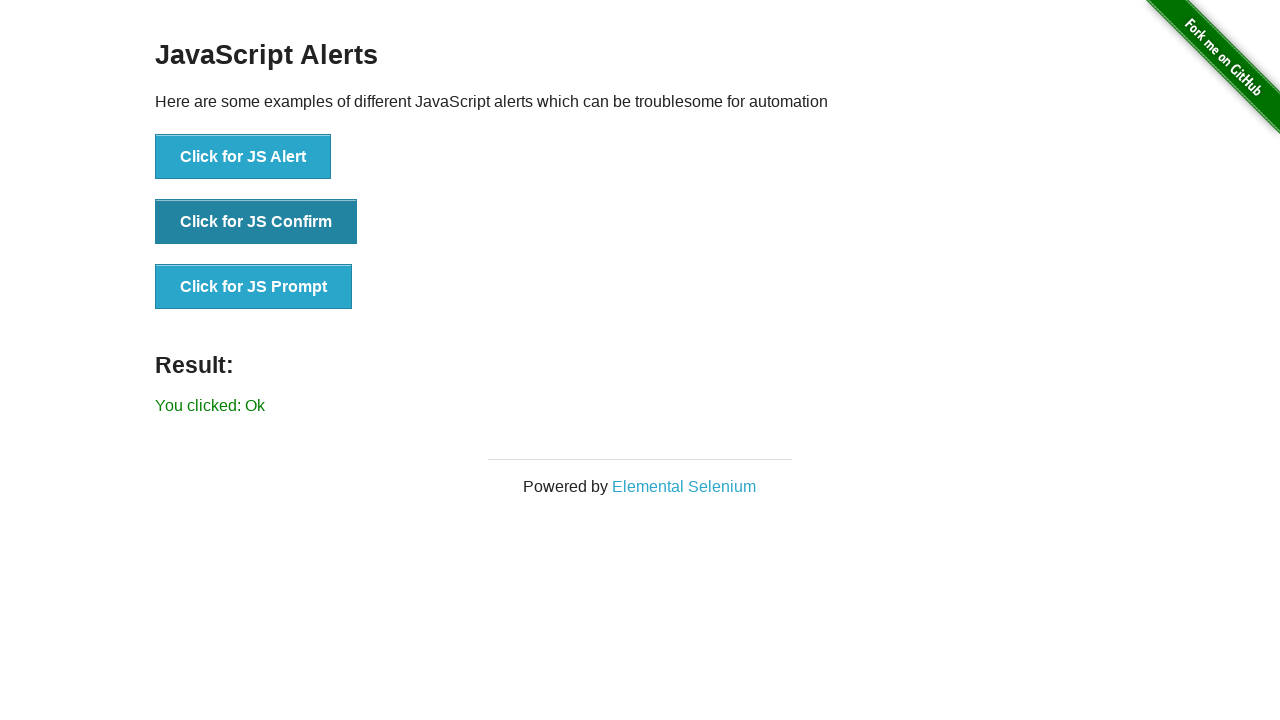

Clicked third alert button to trigger prompt alert at (254, 287) on xpath=//*[@id='content']/div/ul/li[3]/button
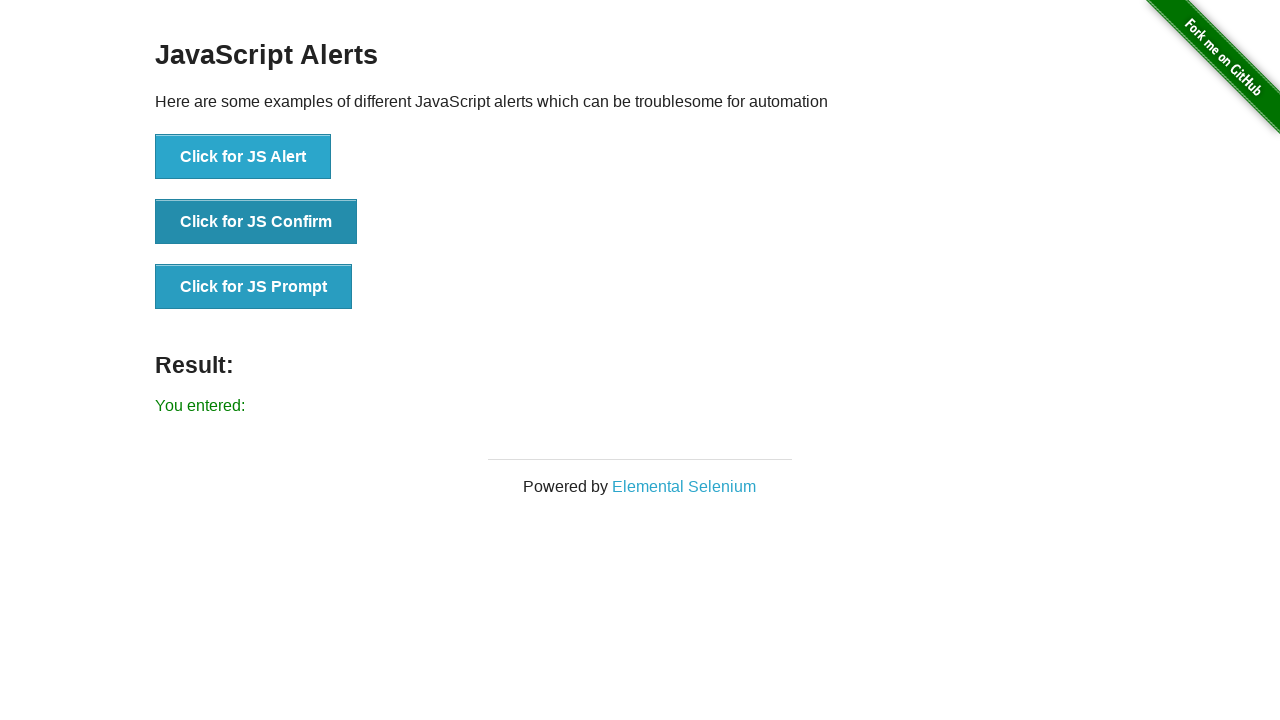

Waited 1 second for prompt alert to be processed
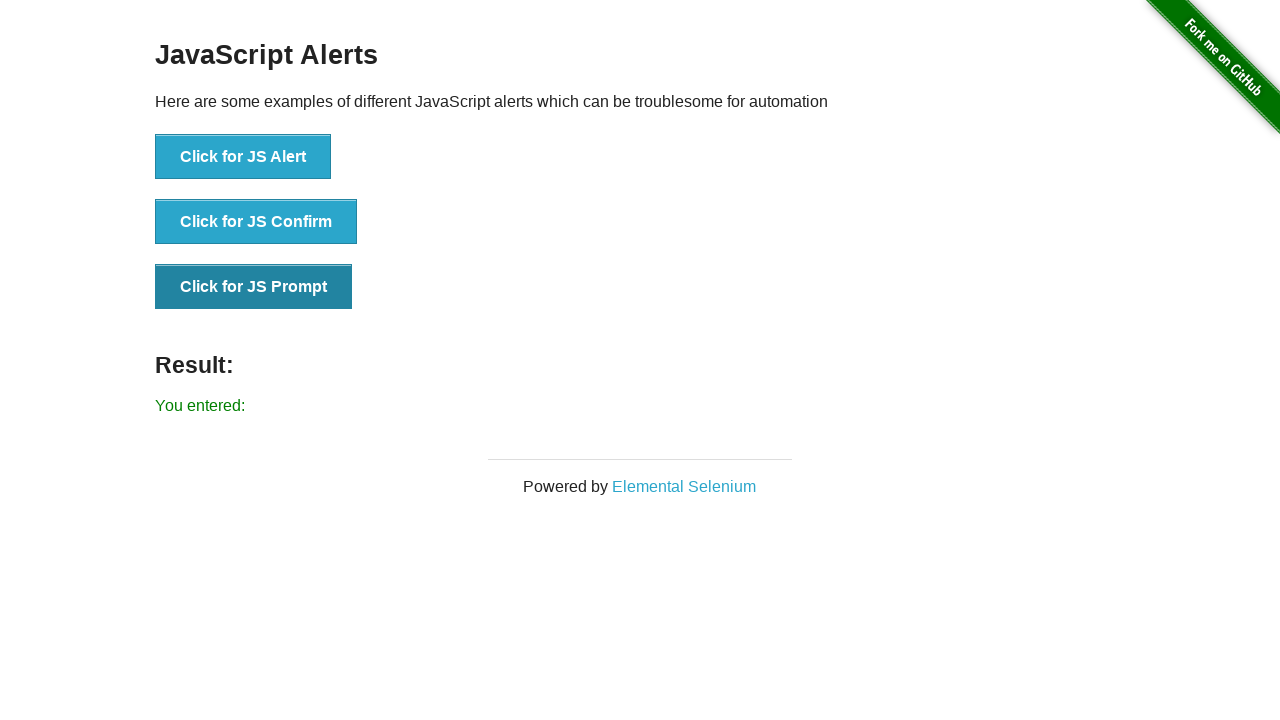

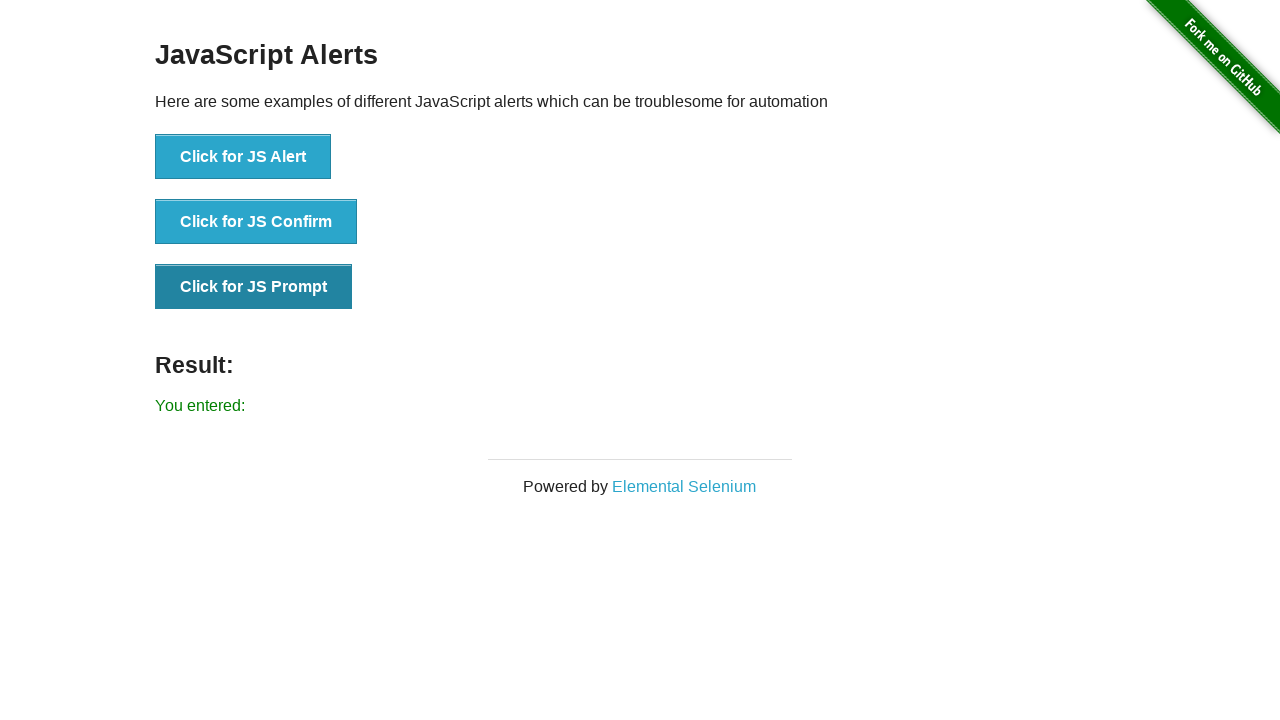